Tests dropdown menu functionality by clicking on the dropdown button and selecting the autocomplete option, then verifying navigation to the autocomplete page

Starting URL: https://formy-project.herokuapp.com/dropdown

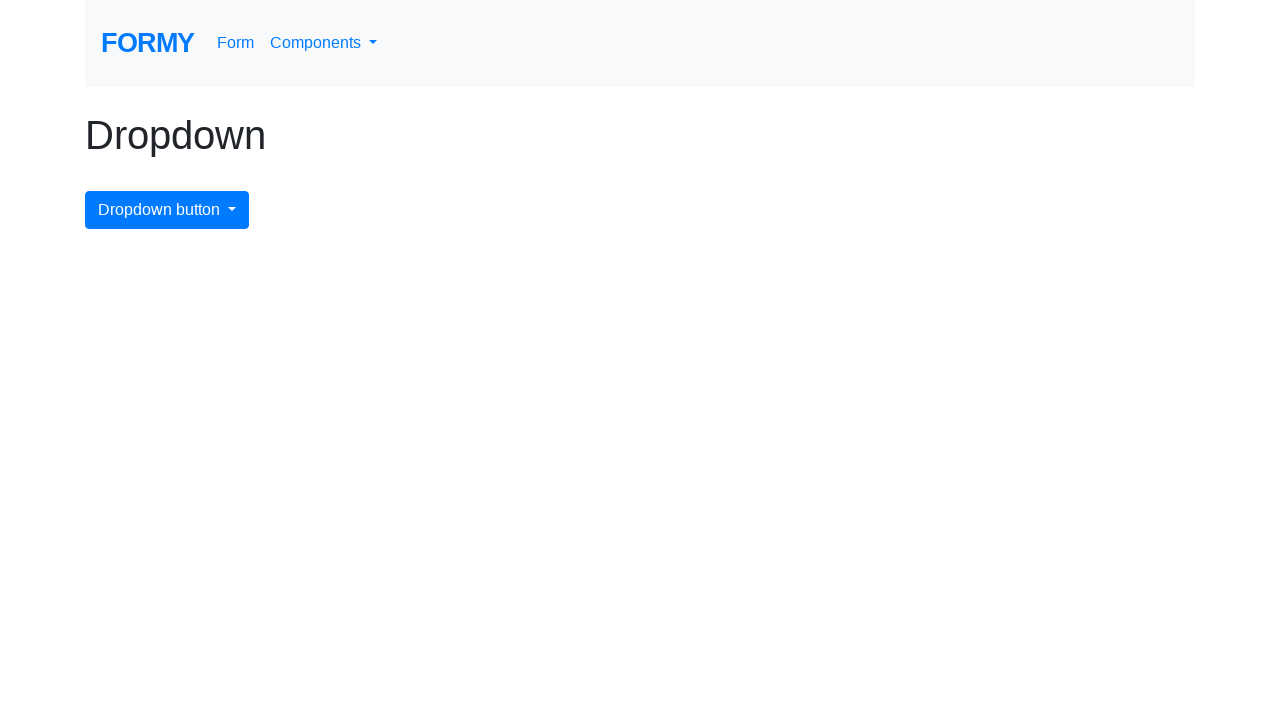

Clicked dropdown menu button to open it at (167, 210) on #dropdownMenuButton
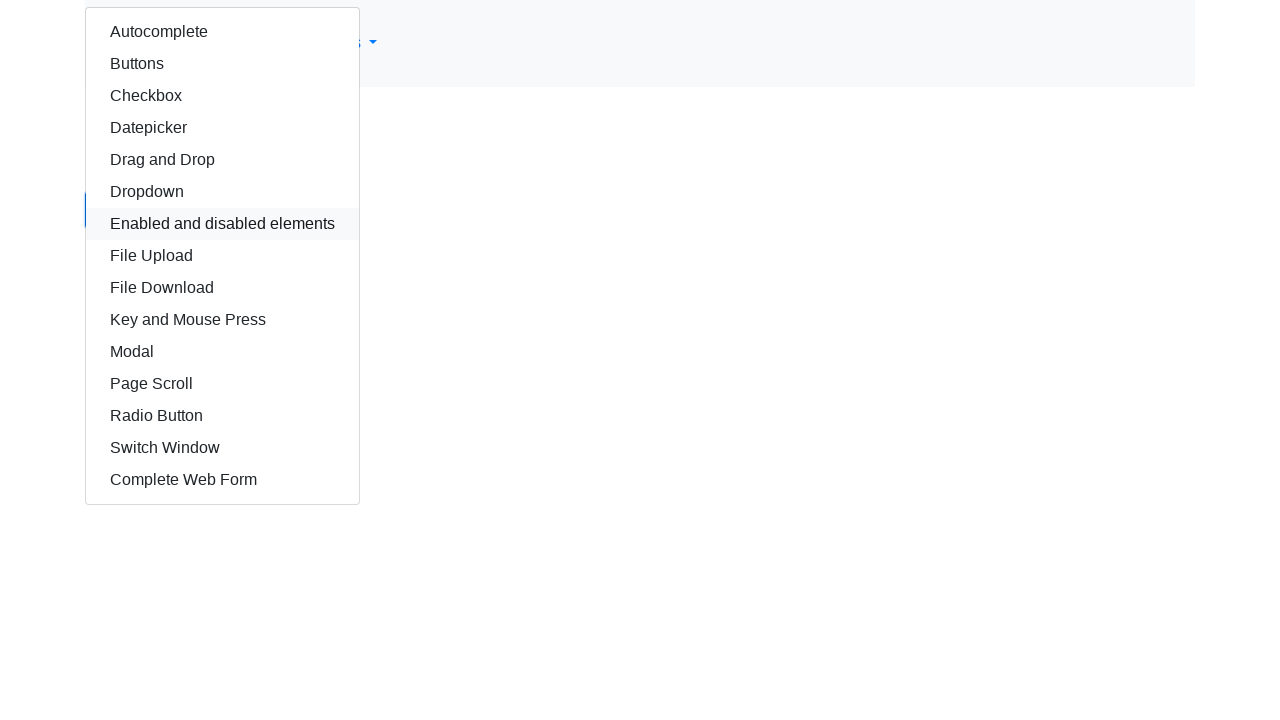

Clicked autocomplete option from dropdown menu at (222, 32) on a#autocomplete
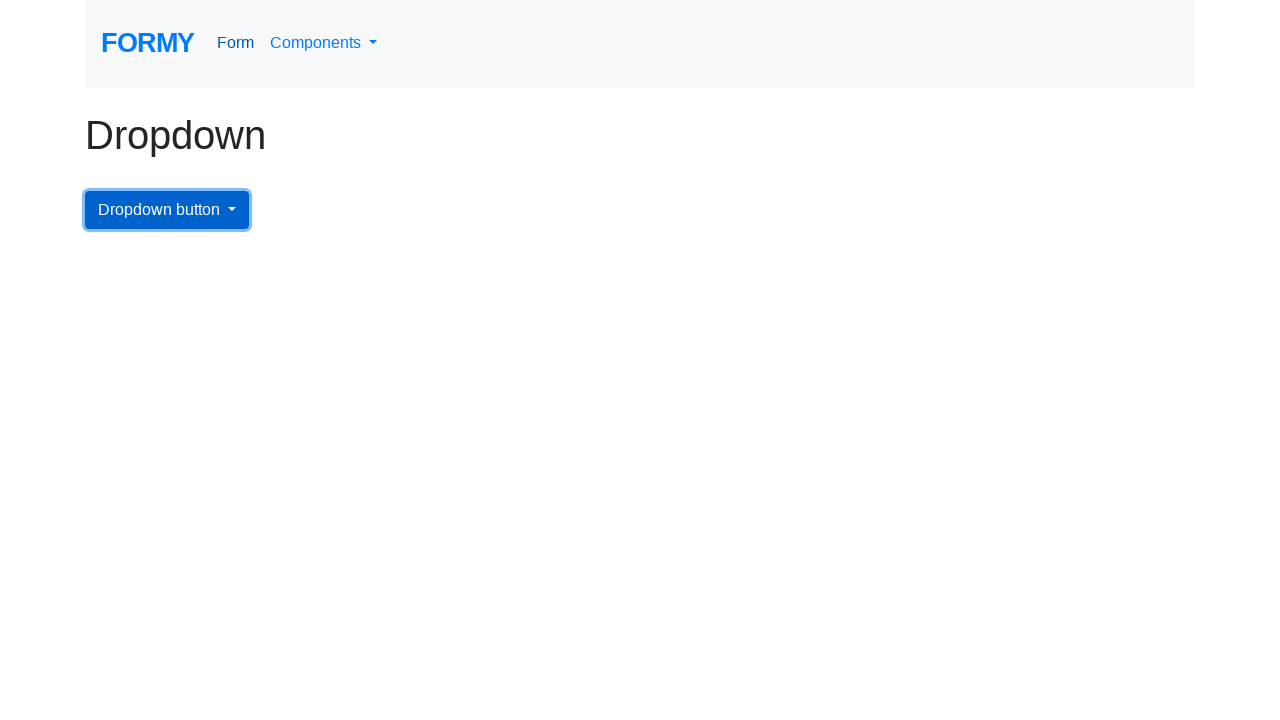

Successfully navigated to autocomplete page
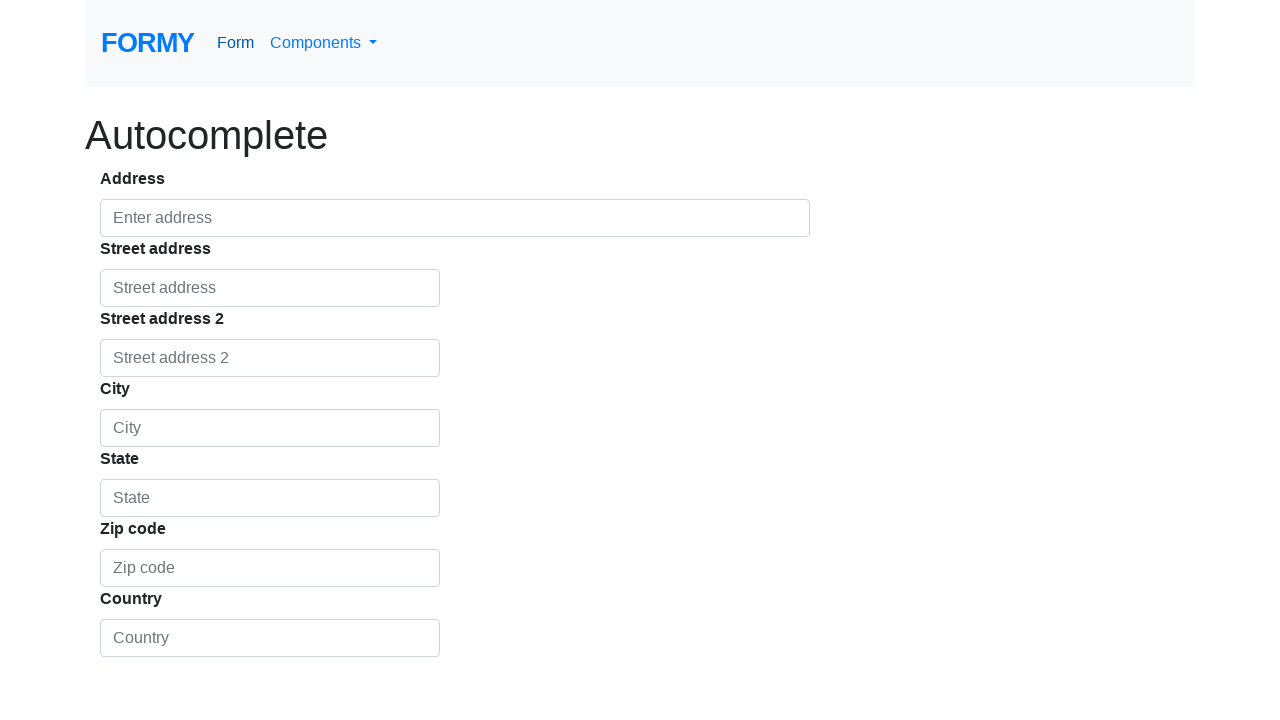

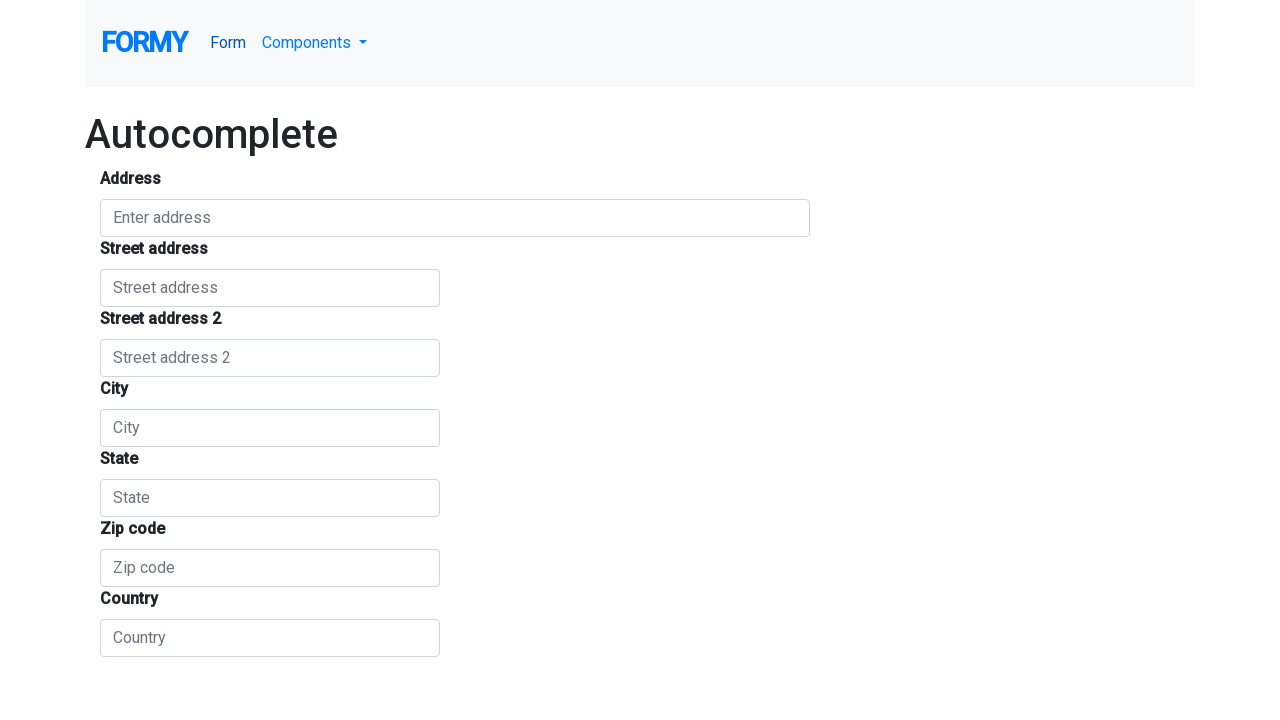